Navigates to jQuery UI droppable demo page, switches to the demo iframe, and locates the droppable element to get its position

Starting URL: https://jqueryui.com/droppable/

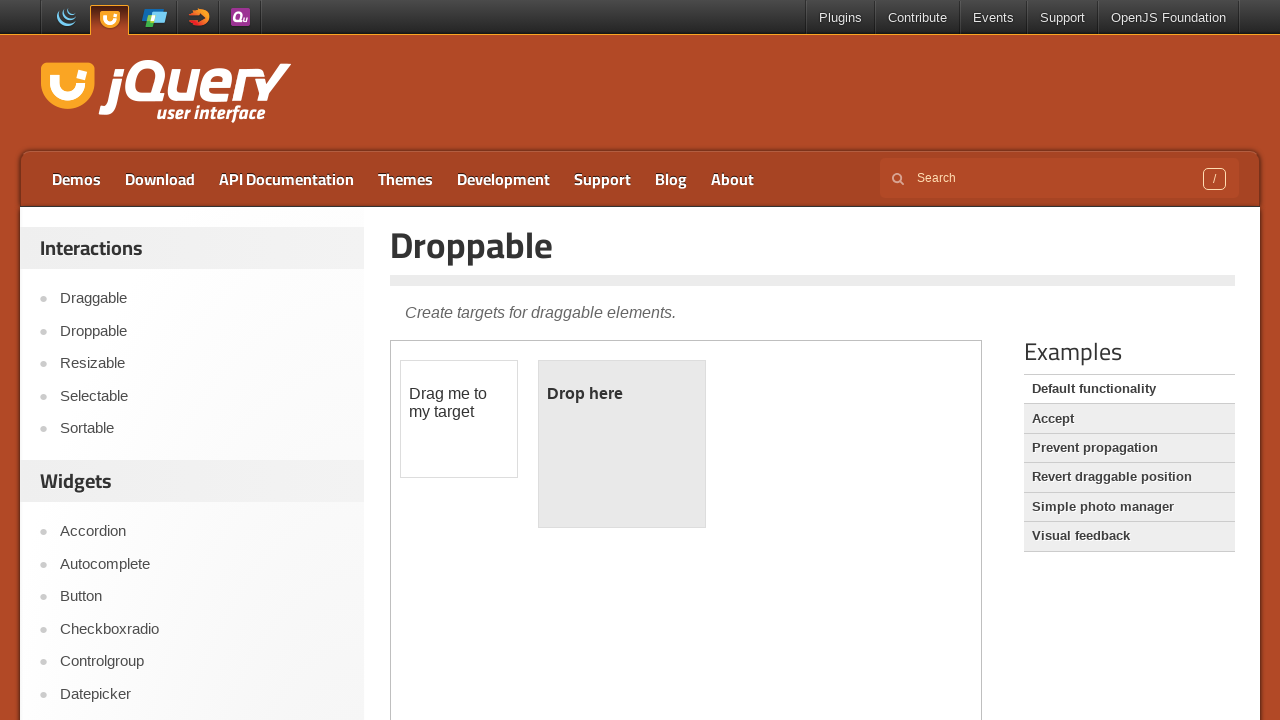

Navigated to jQuery UI droppable demo page
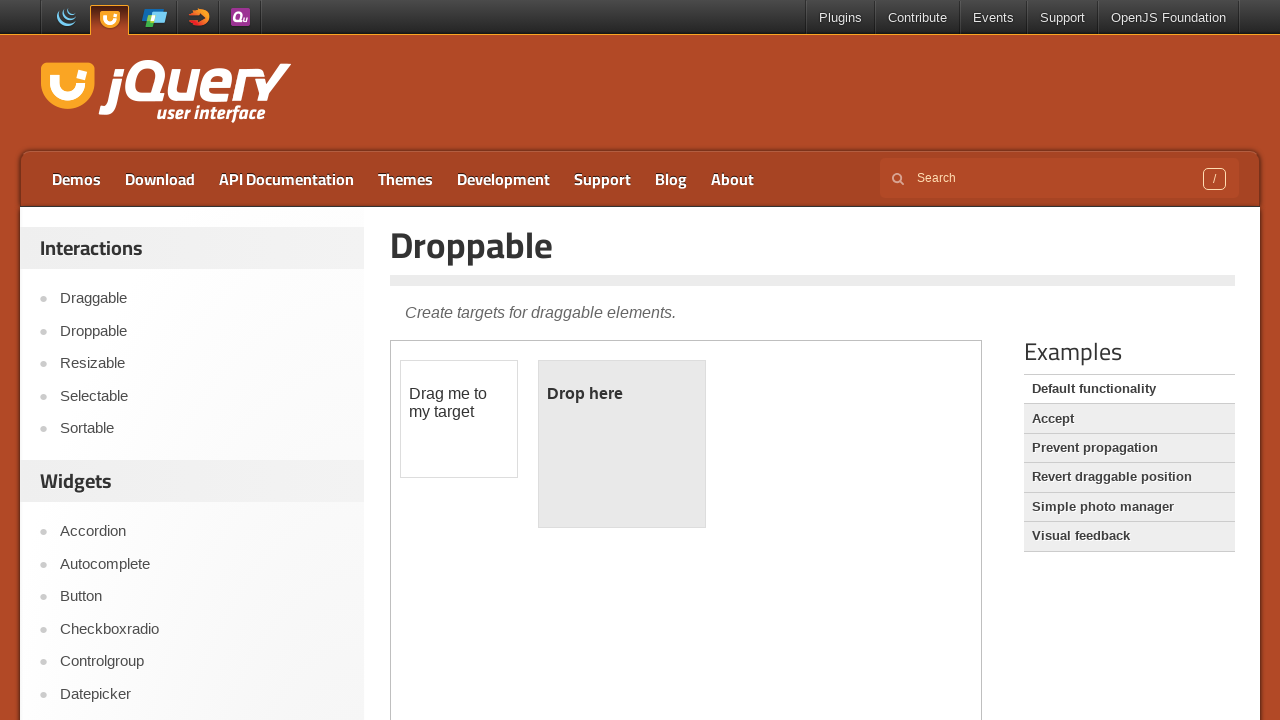

Located demo iframe
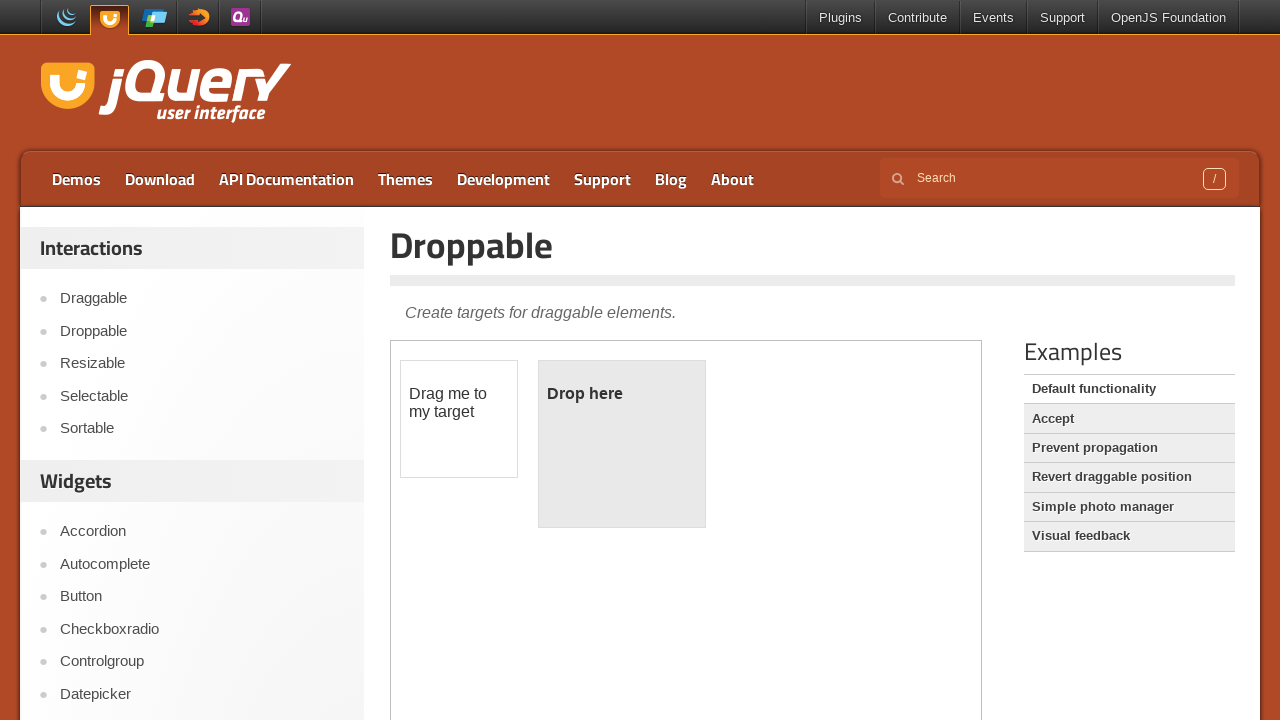

Droppable element is now visible in the demo frame
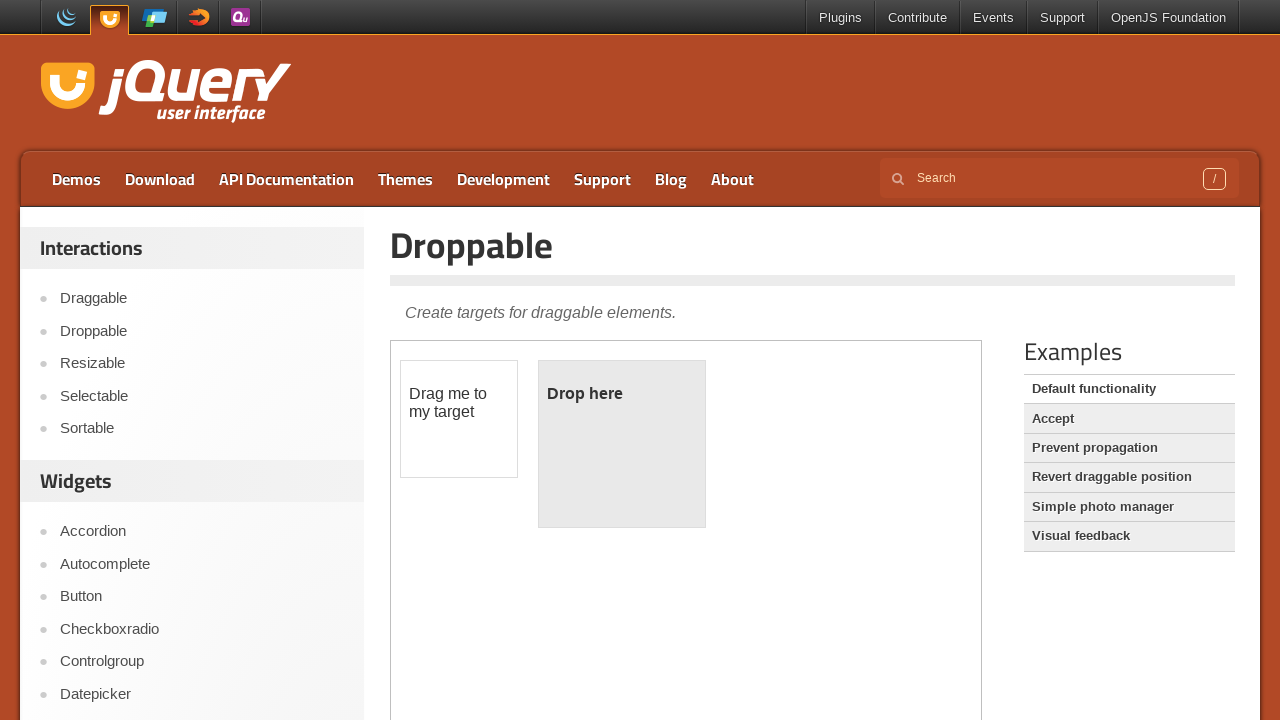

Located draggable element
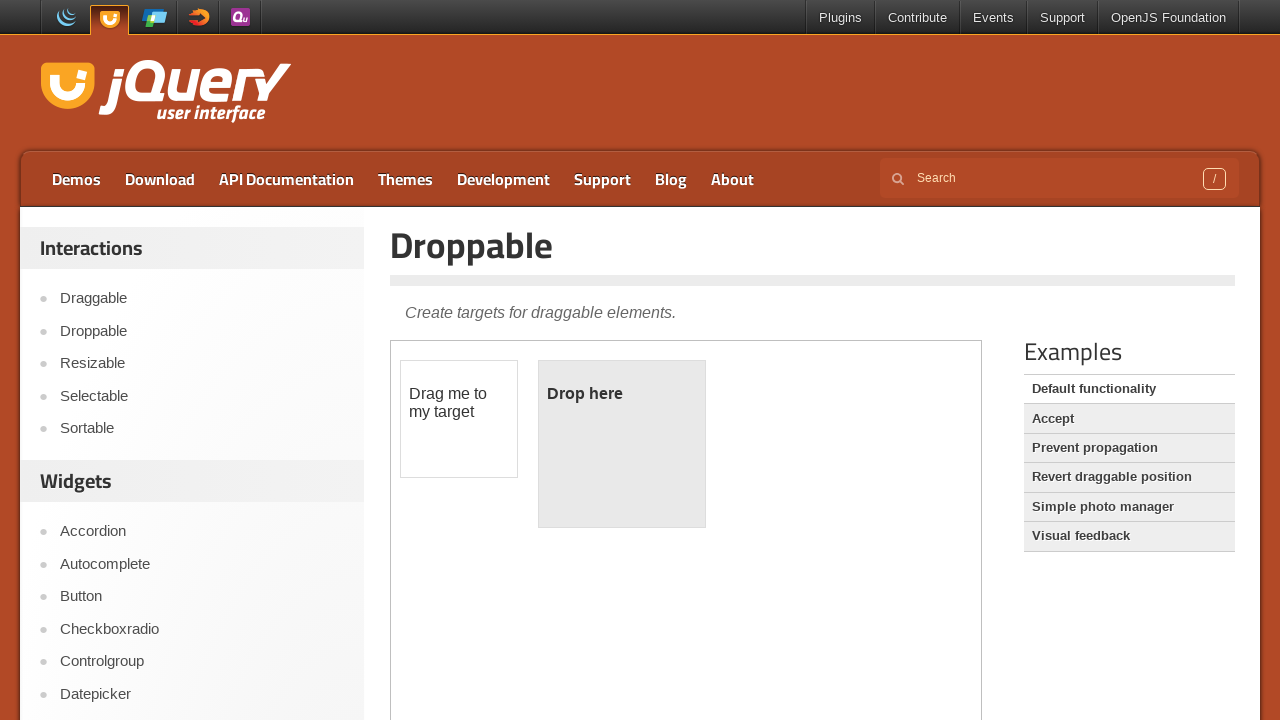

Located droppable element and retrieved its position
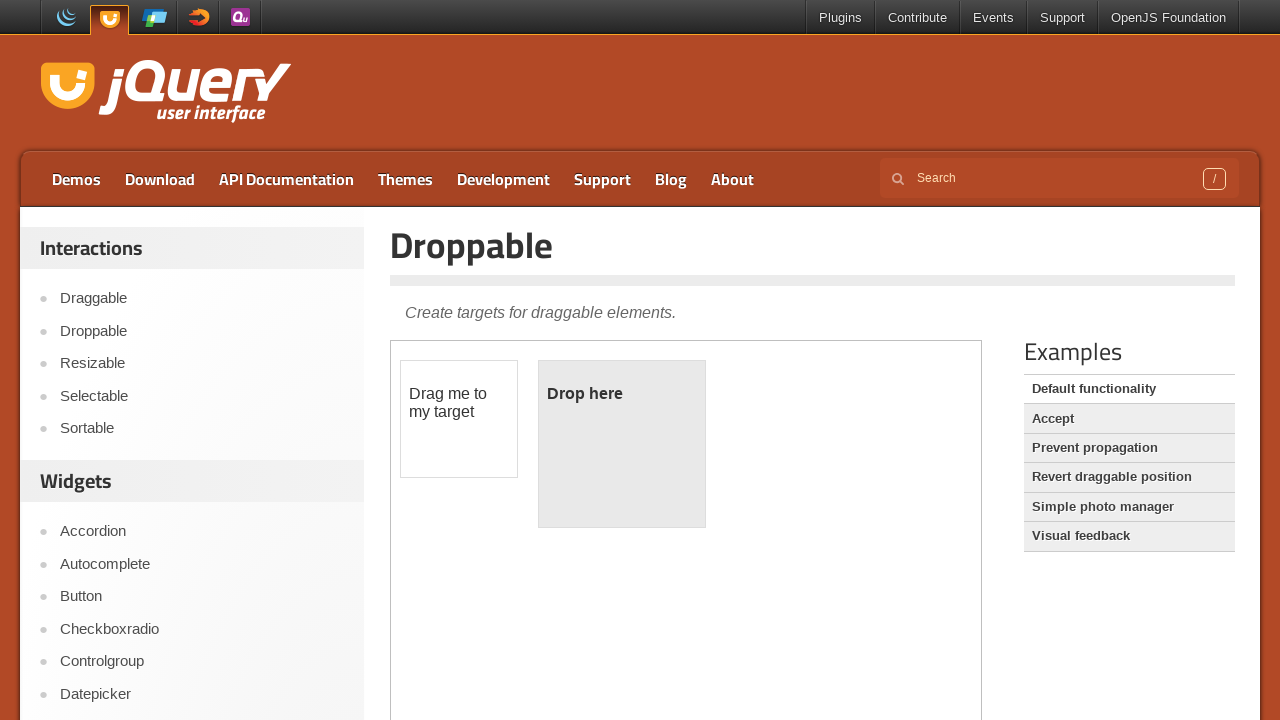

Performed drag and drop action from draggable to droppable element at (622, 444)
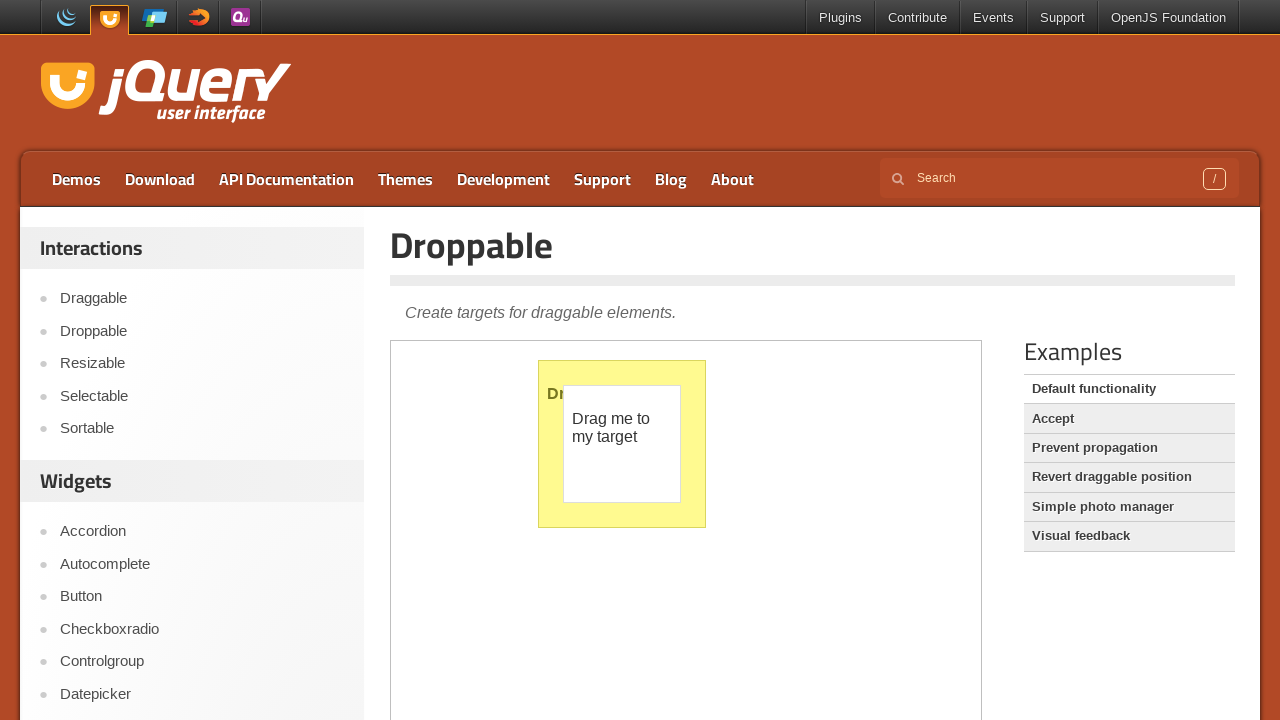

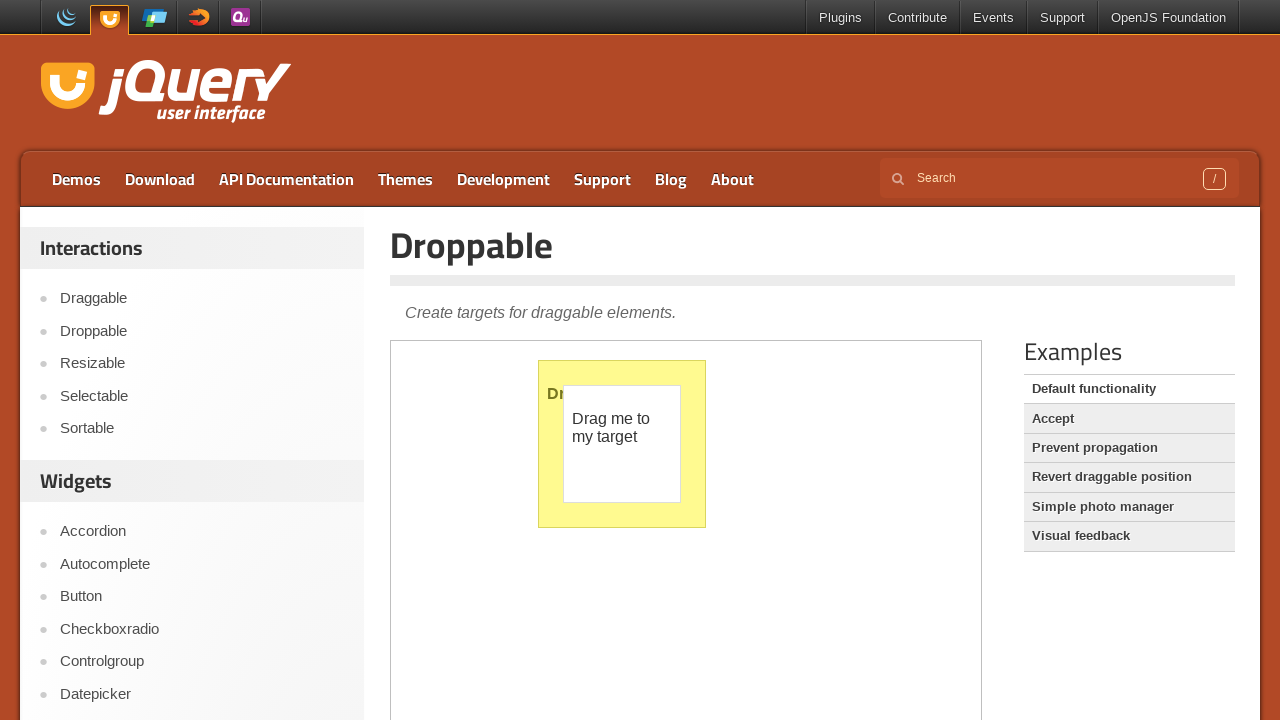